Tests that the currently applied filter link is highlighted with the selected class.

Starting URL: https://demo.playwright.dev/todomvc

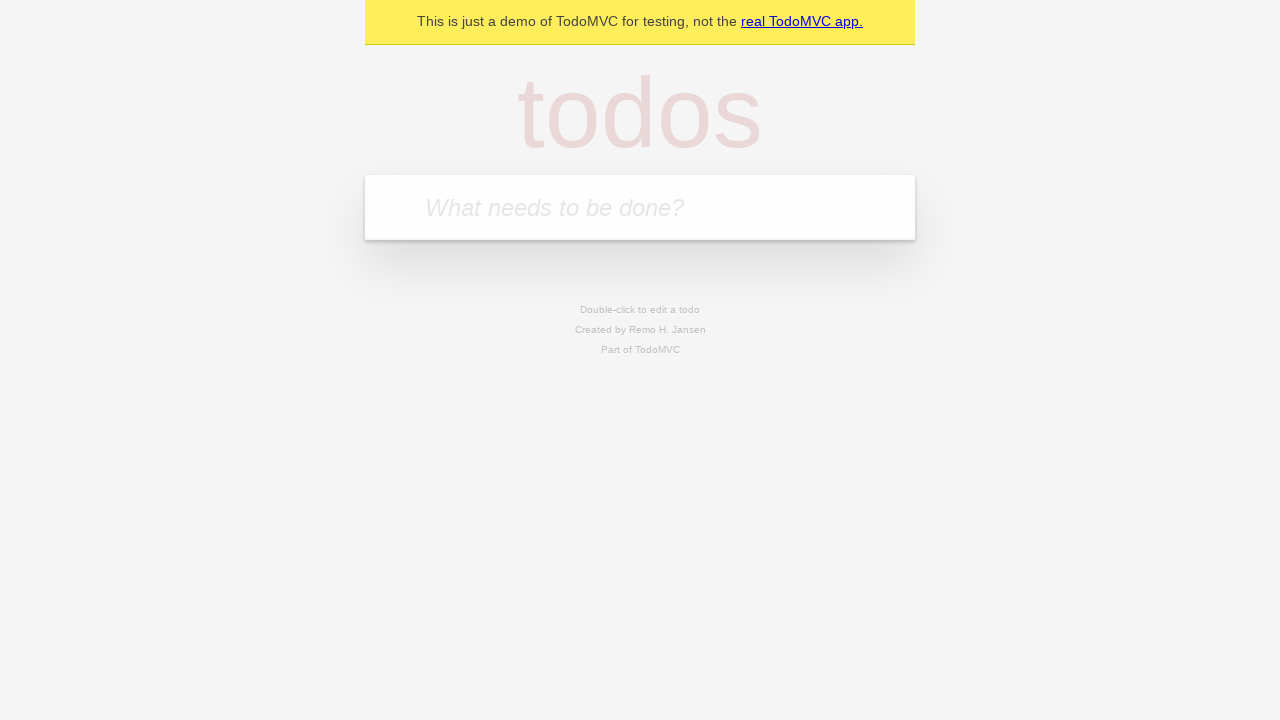

Navigated to TodoMVC demo page
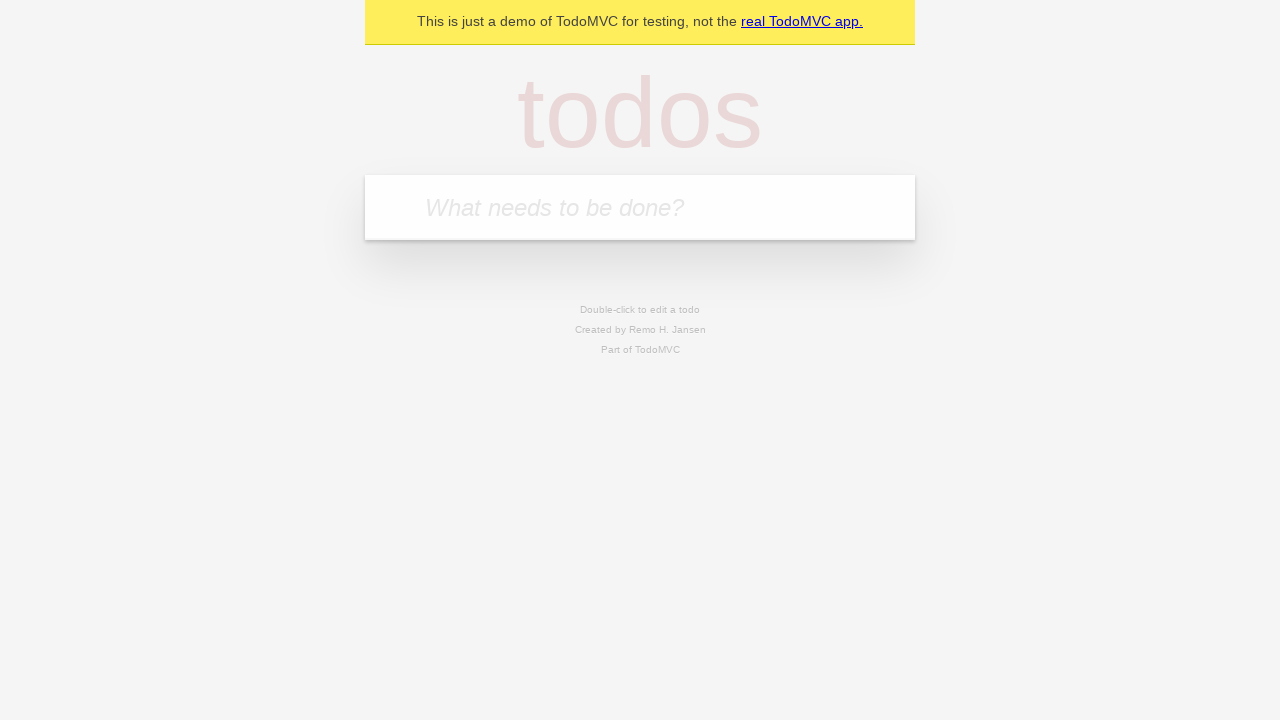

Filled todo input with 'buy some cheese' on internal:attr=[placeholder="What needs to be done?"i]
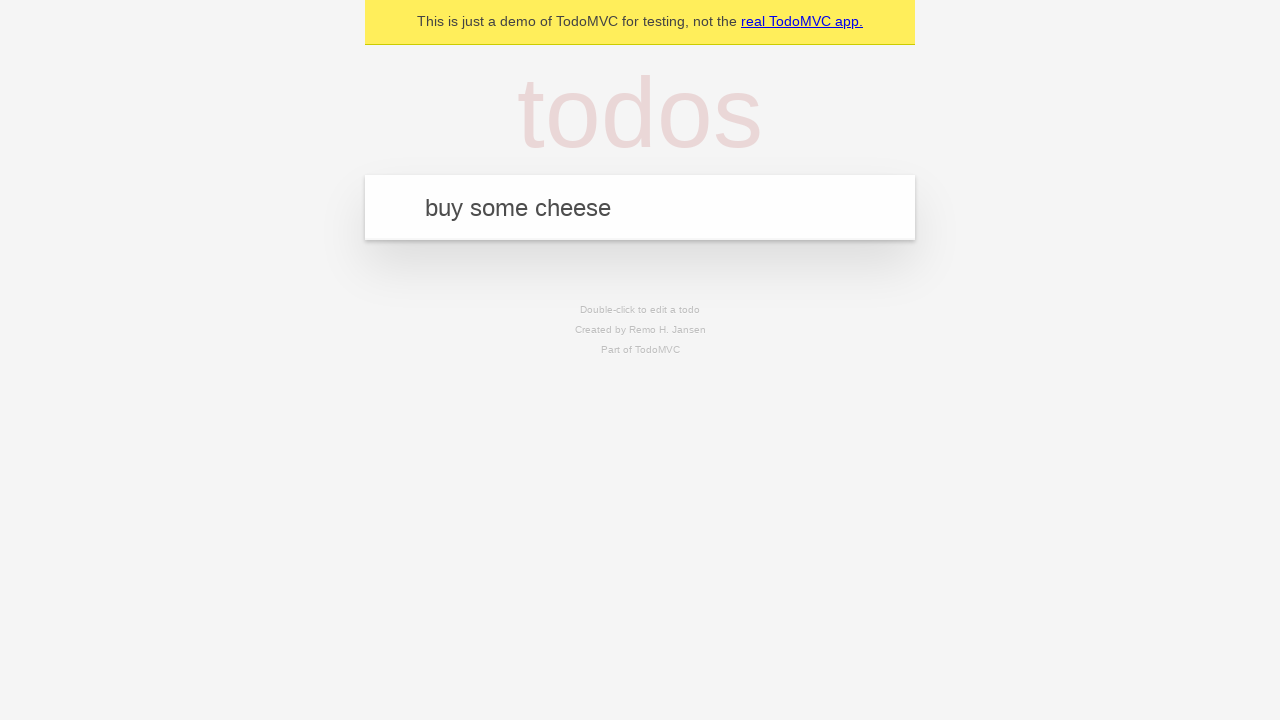

Pressed Enter to add todo 'buy some cheese' on internal:attr=[placeholder="What needs to be done?"i]
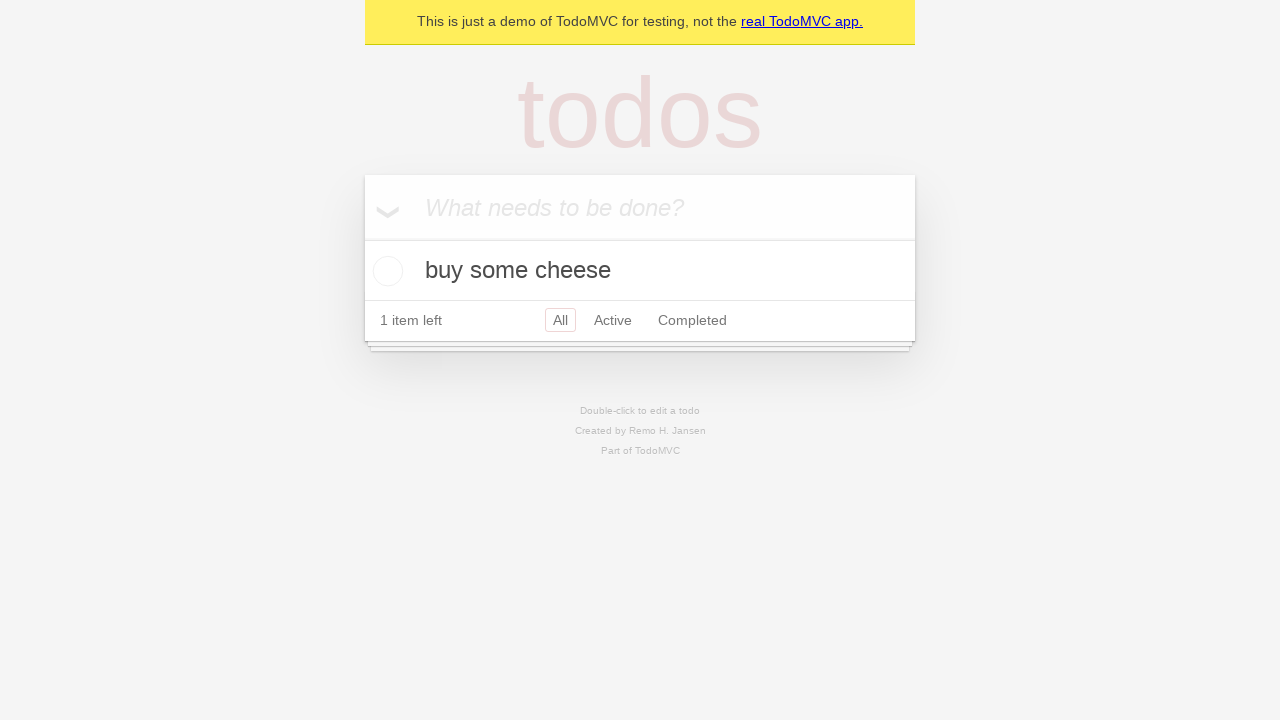

Filled todo input with 'feed the cat' on internal:attr=[placeholder="What needs to be done?"i]
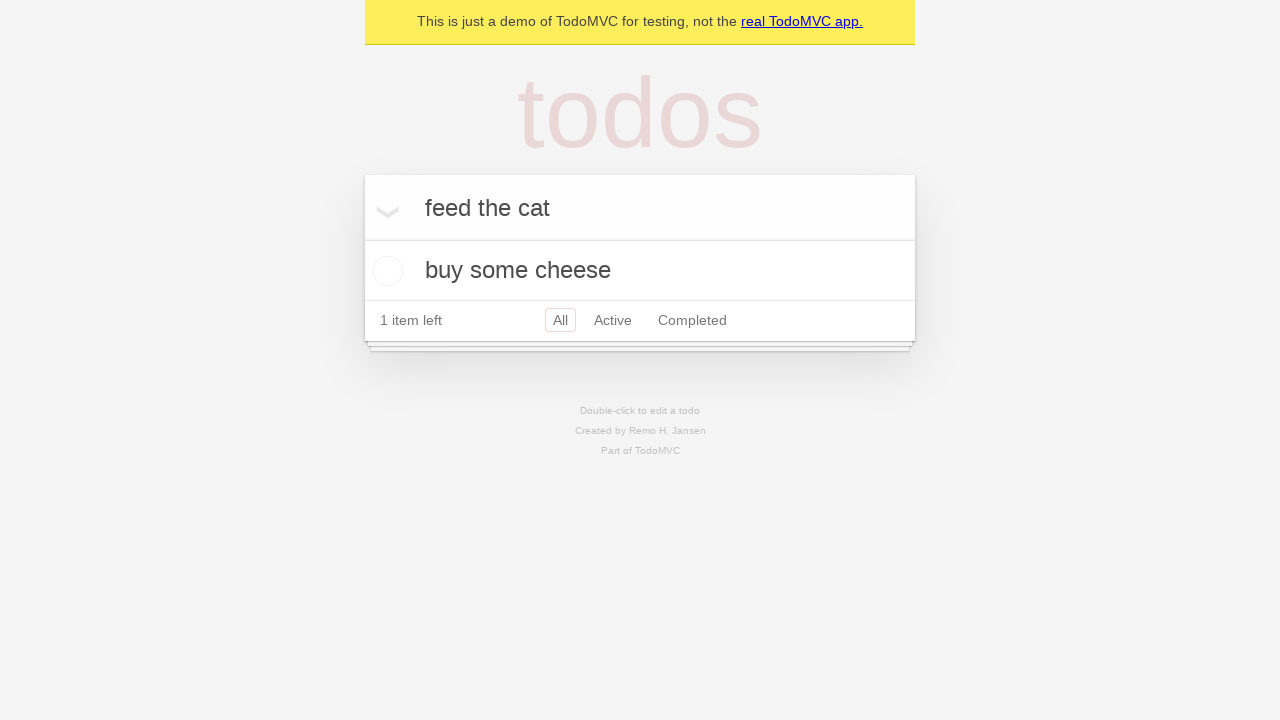

Pressed Enter to add todo 'feed the cat' on internal:attr=[placeholder="What needs to be done?"i]
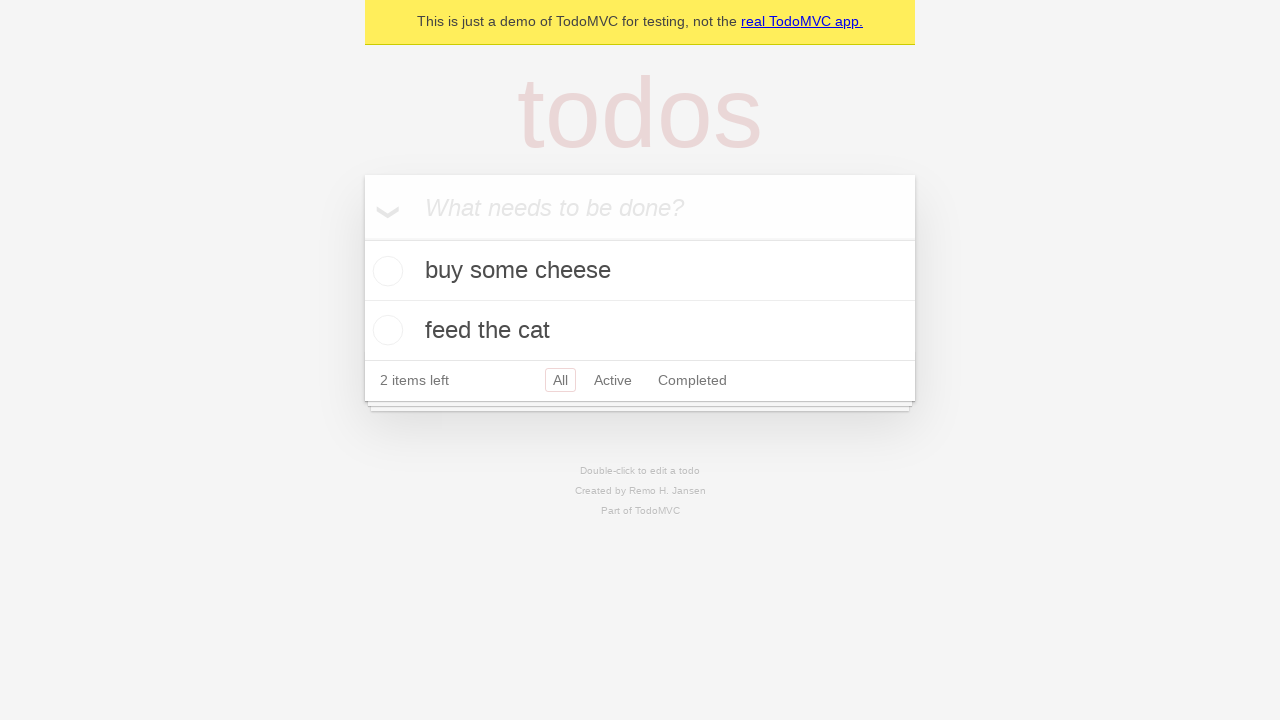

Filled todo input with 'book a doctors appointment' on internal:attr=[placeholder="What needs to be done?"i]
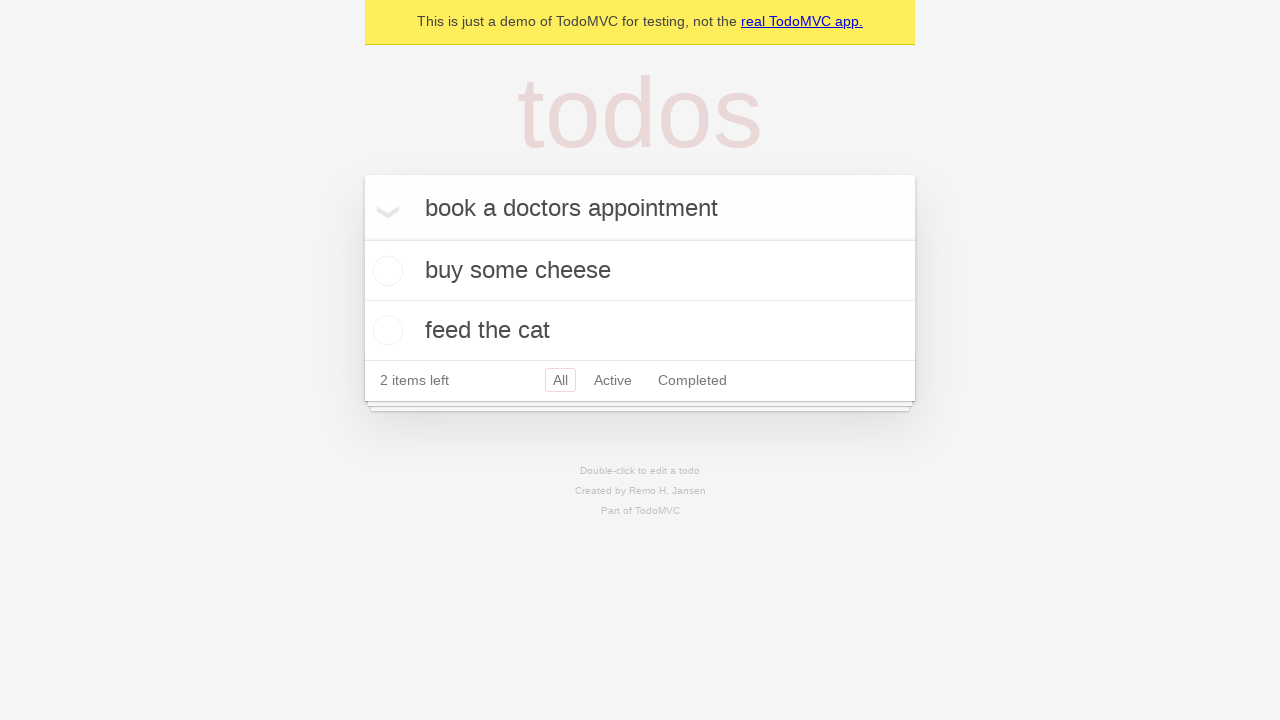

Pressed Enter to add todo 'book a doctors appointment' on internal:attr=[placeholder="What needs to be done?"i]
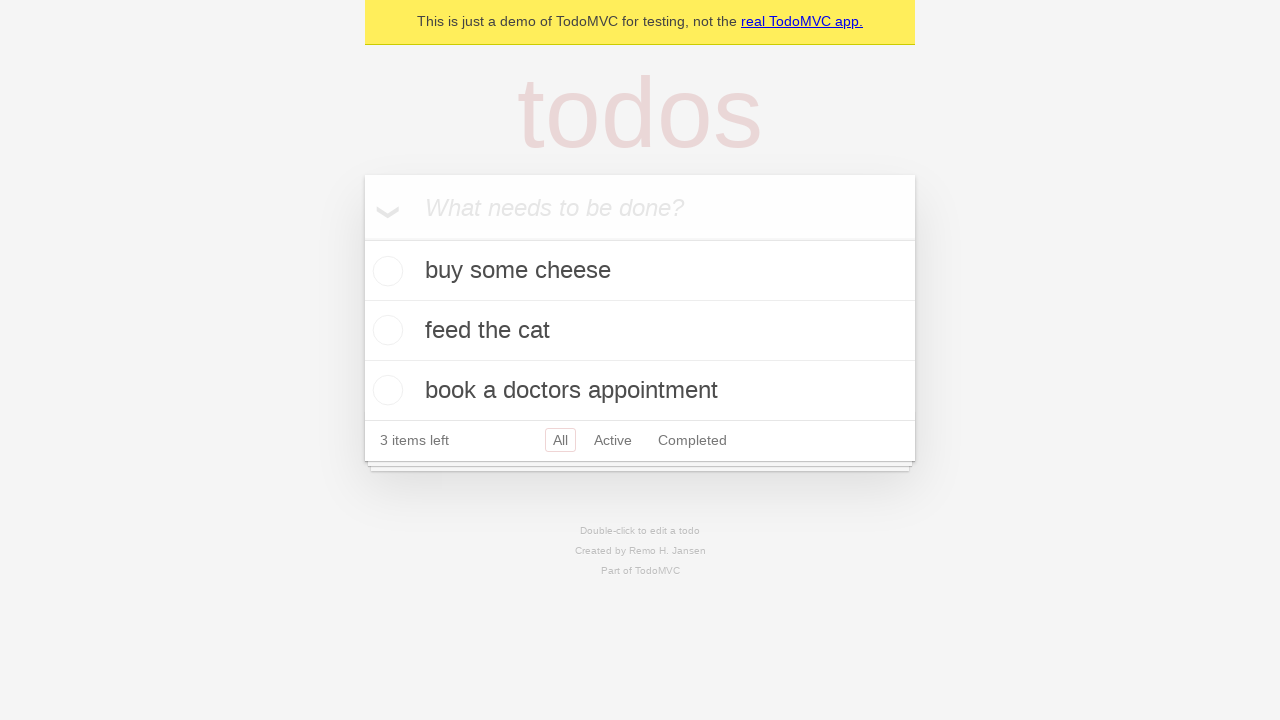

Clicked Active filter link at (613, 440) on internal:role=link[name="Active"i]
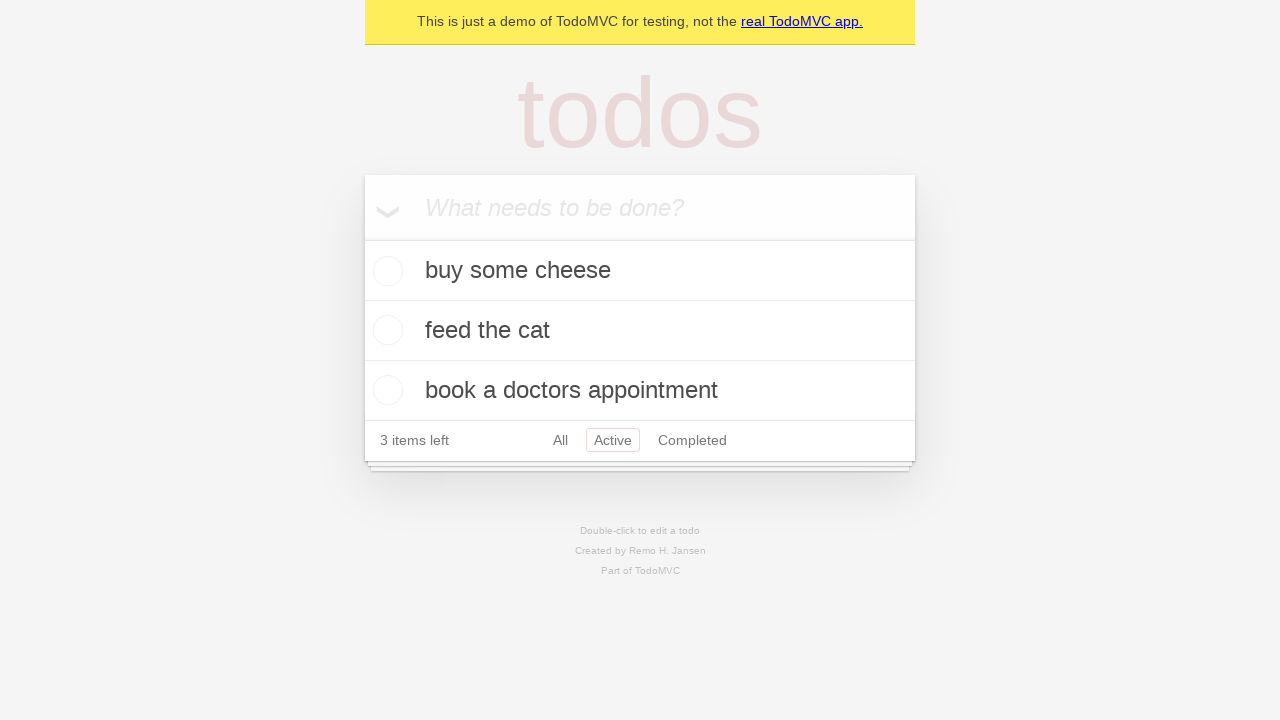

Clicked Completed filter link at (692, 440) on internal:role=link[name="Completed"i]
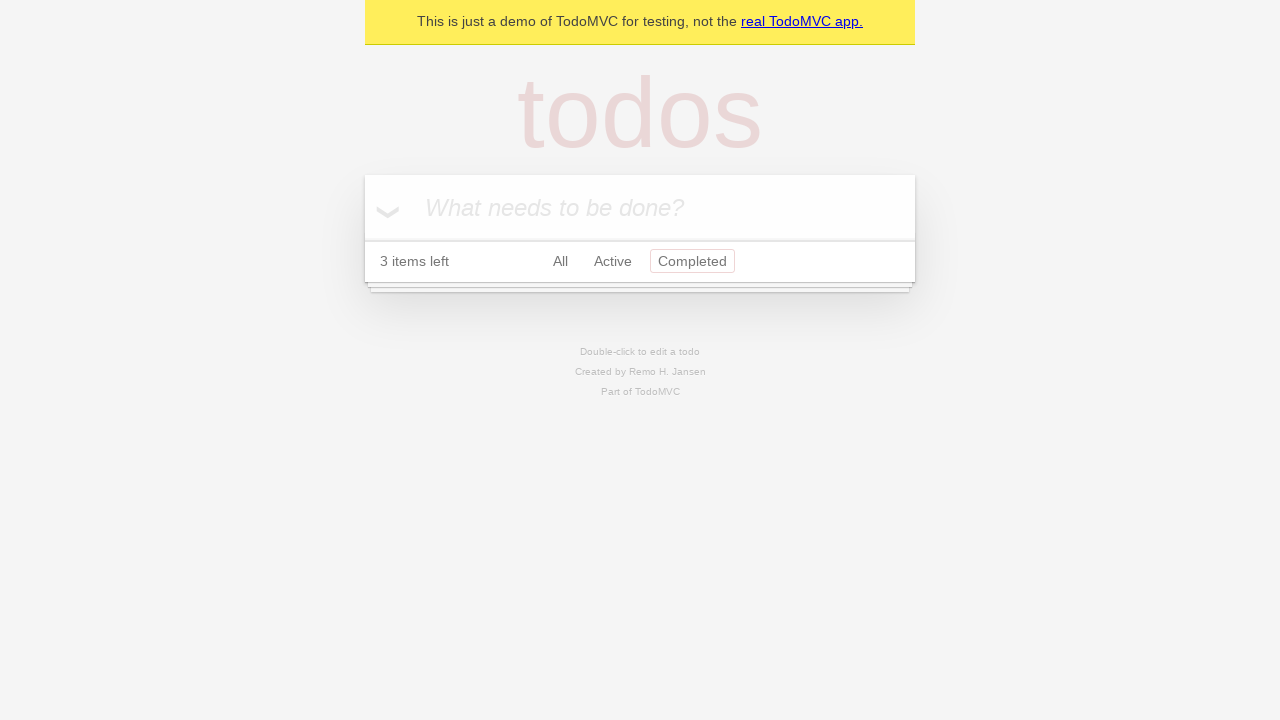

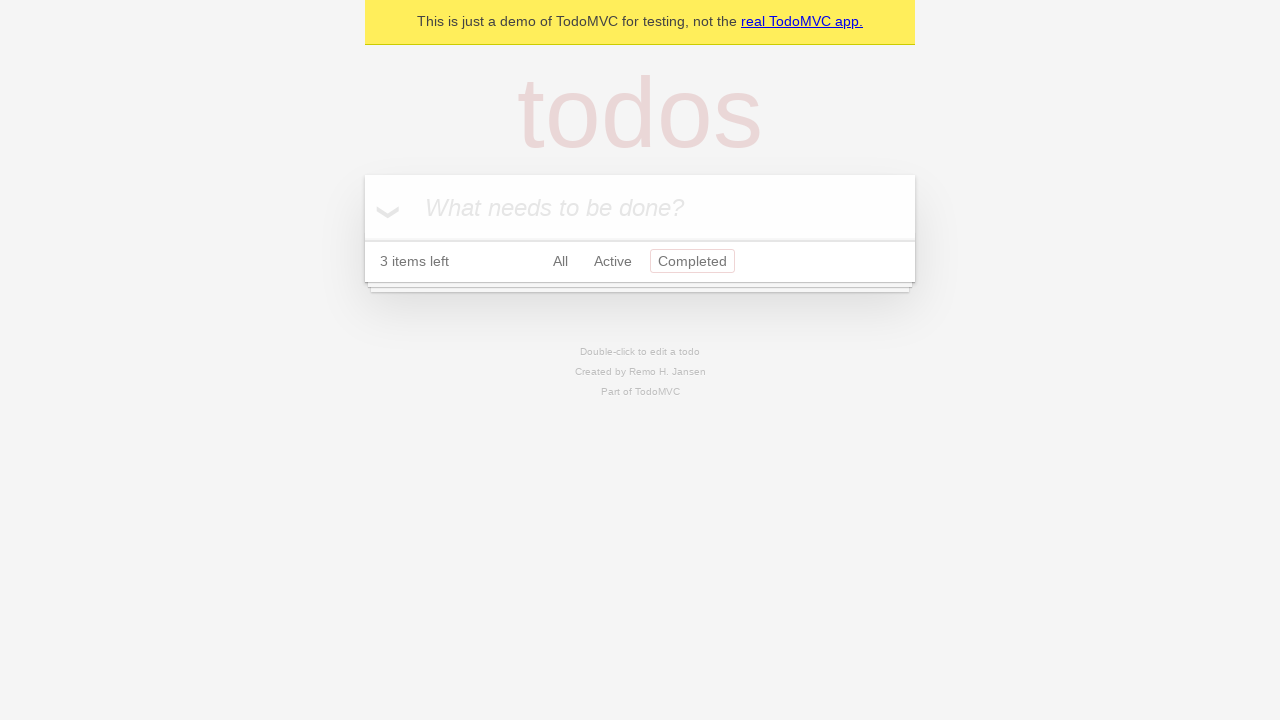